Navigates to the Program Automatycy courses page and retrieves the page title

Starting URL: https://programautomatycy.pl/courses

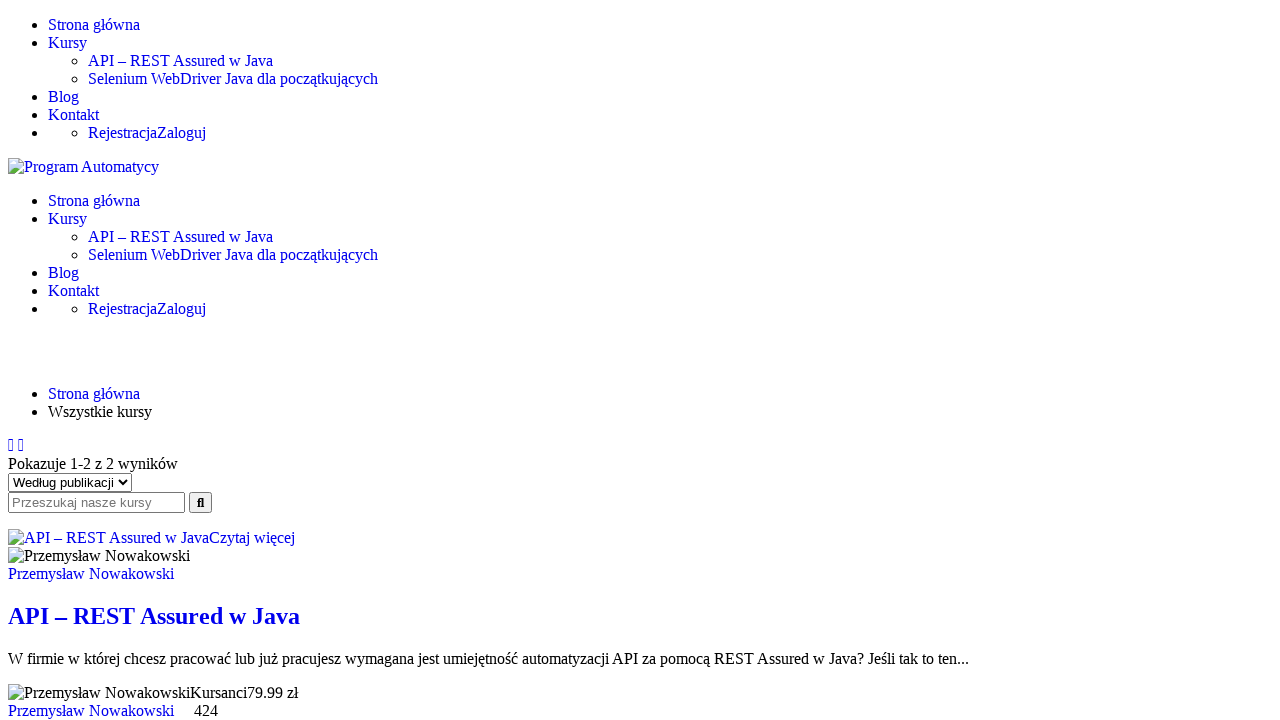

Navigated to Program Automatycy courses page
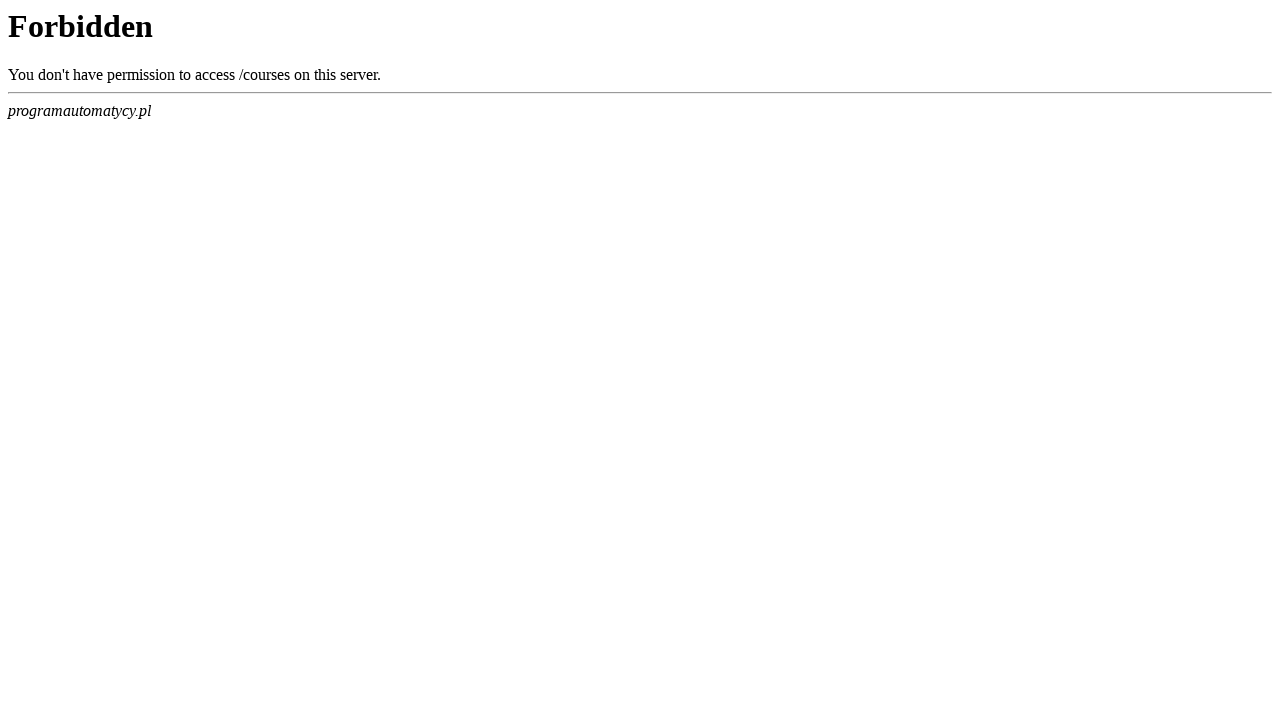

Retrieved page title: 403 Forbidden
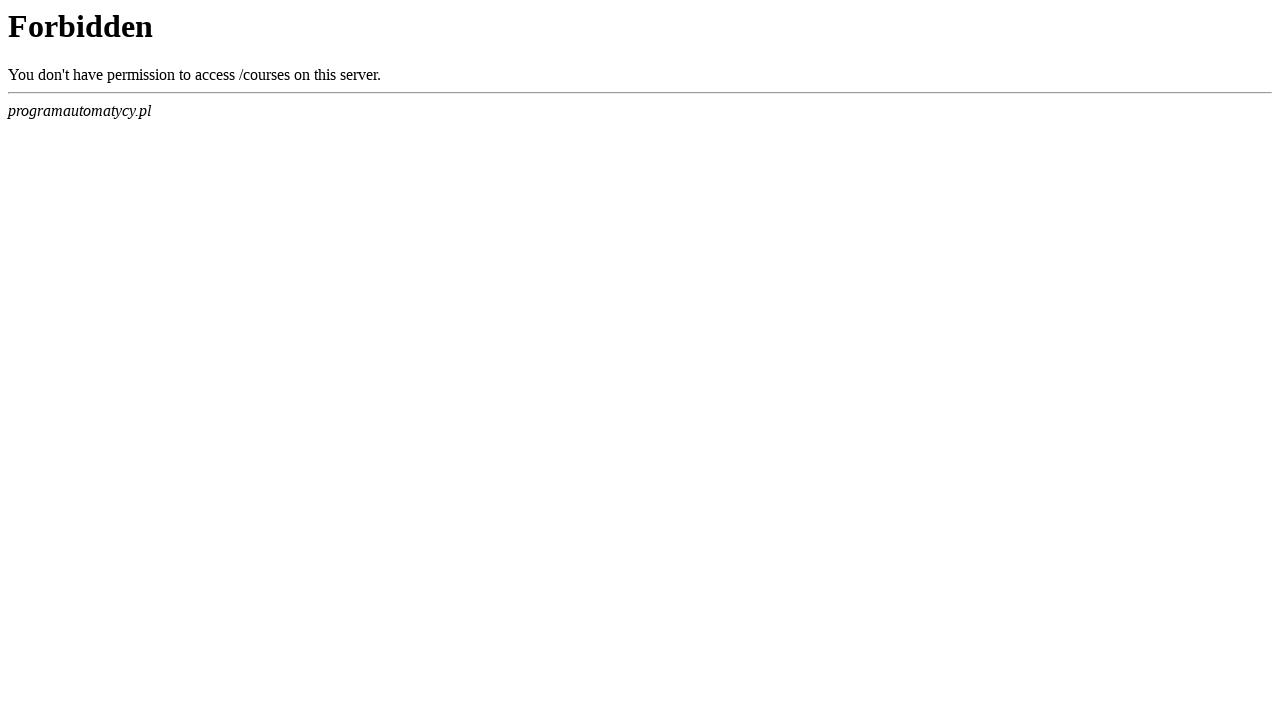

Printed page title to console
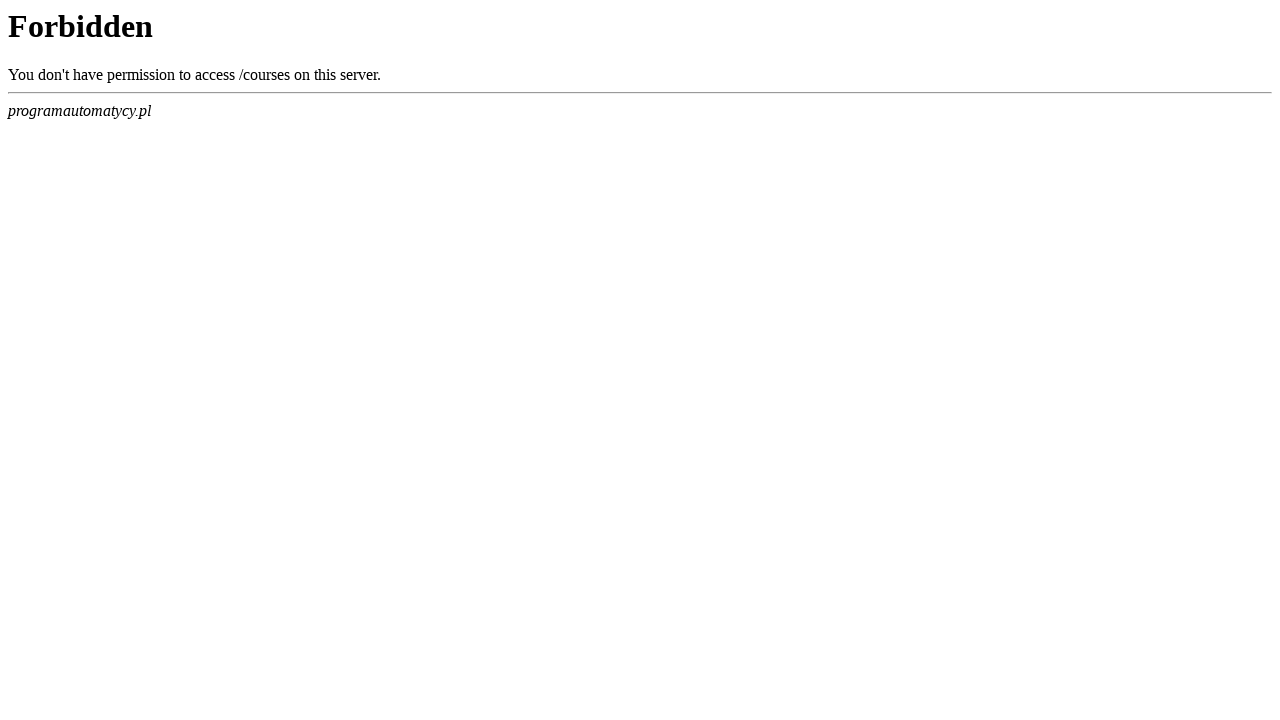

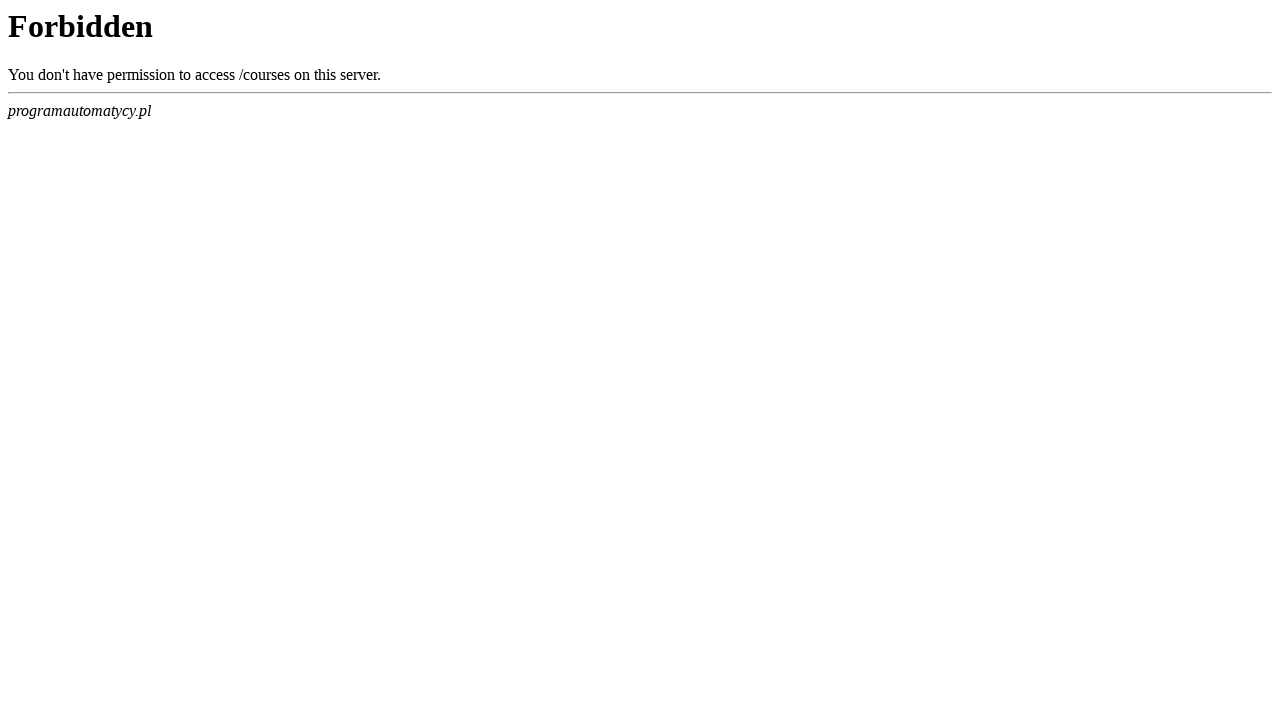